Navigates to the Office Depot website homepage and waits for the page to load

Starting URL: http://www.officedepot.com

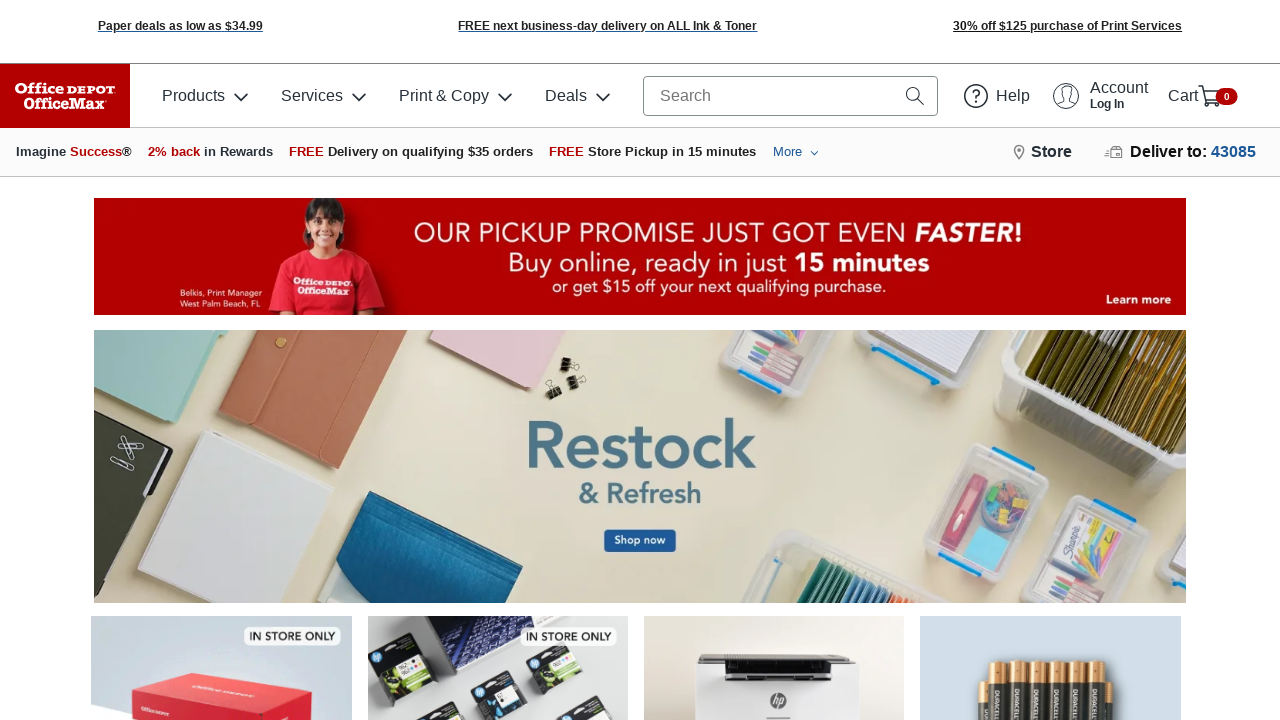

Waited for Office Depot homepage to load (domcontentloaded state)
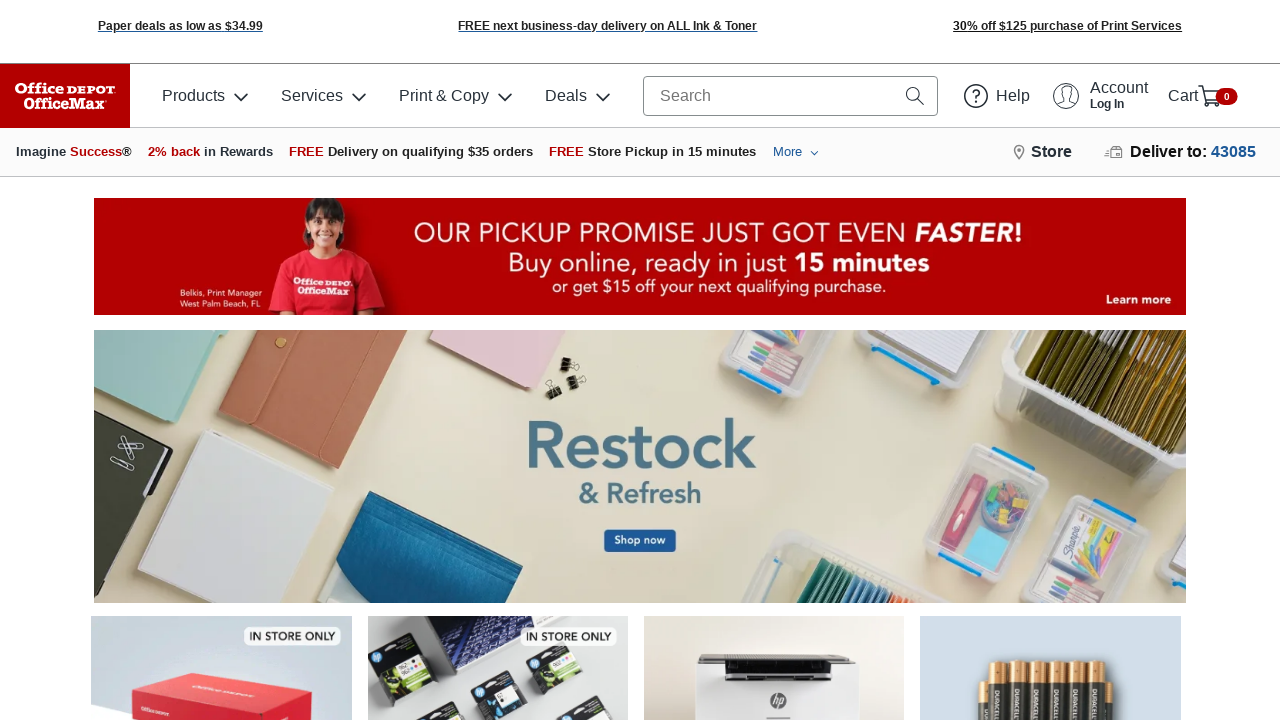

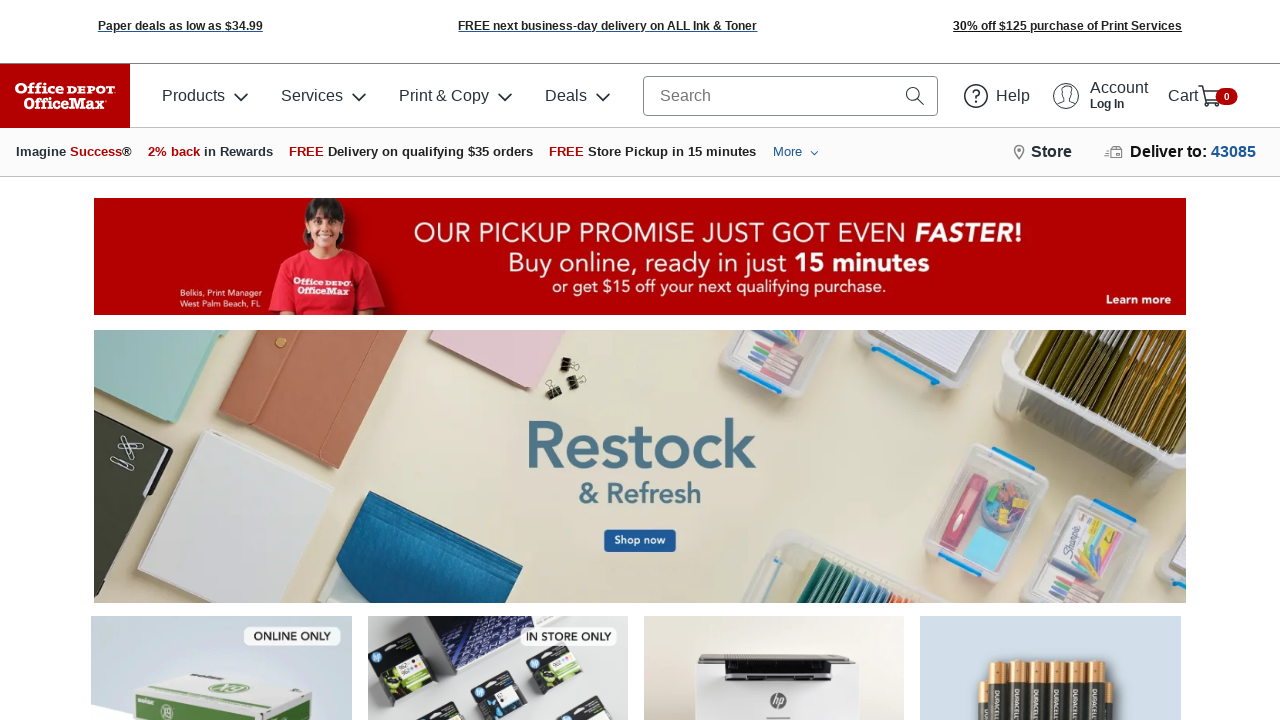